Tests multiple window handling by clicking a link that opens a new window, switching to it, and verifying the content

Starting URL: https://the-internet.herokuapp.com/

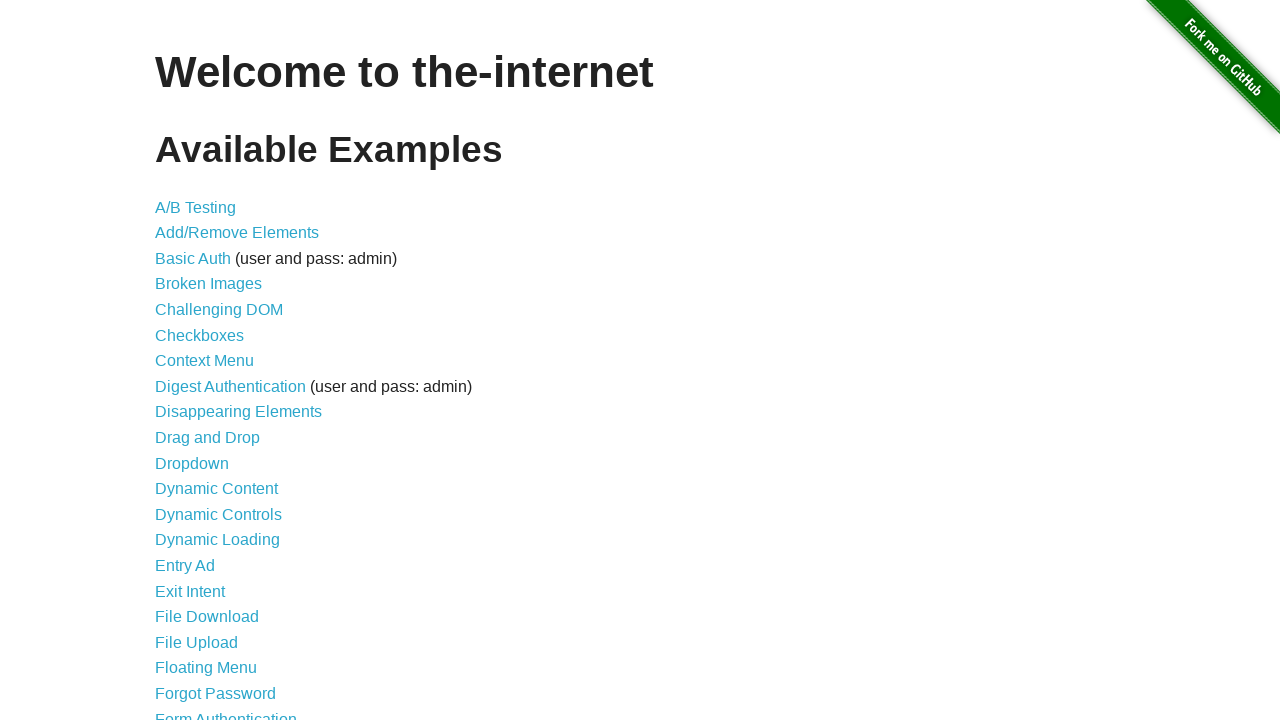

Clicked on 'Multiple Windows' link at (218, 369) on text='Multiple Windows'
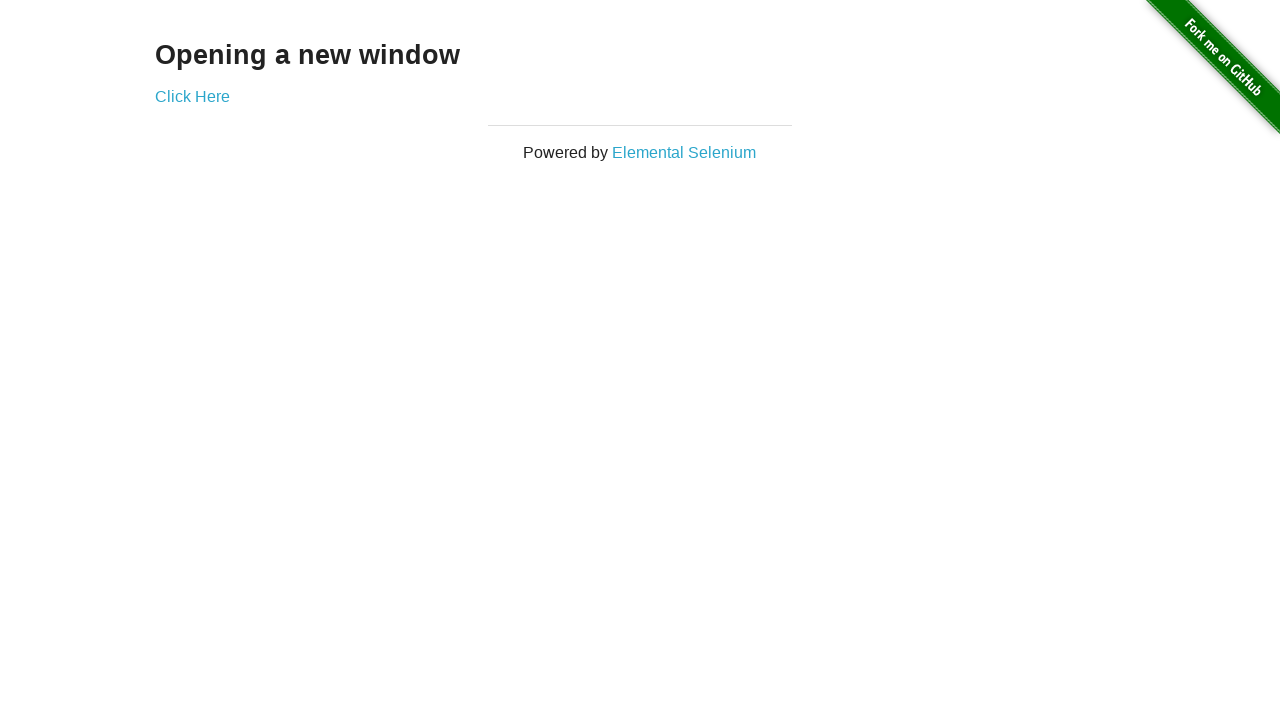

Waited for 'Click Here' link to load
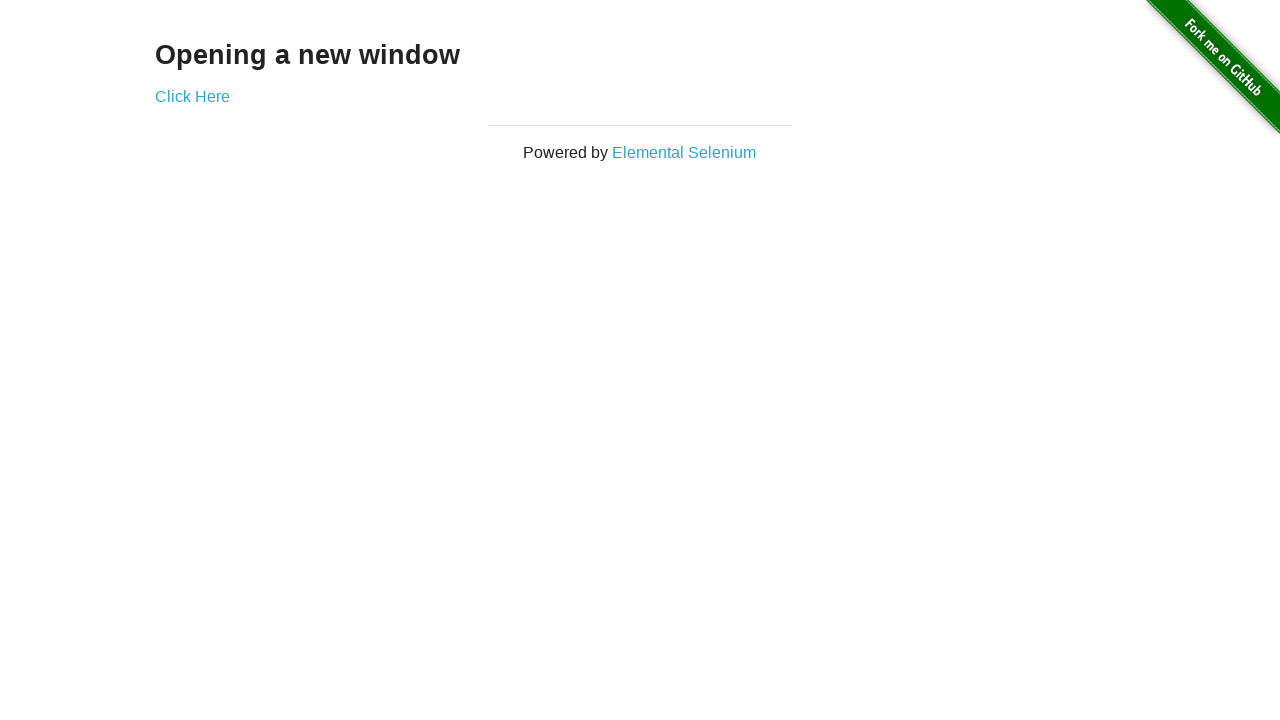

Clicked on 'Click Here' link at (192, 96) on text='Click Here'
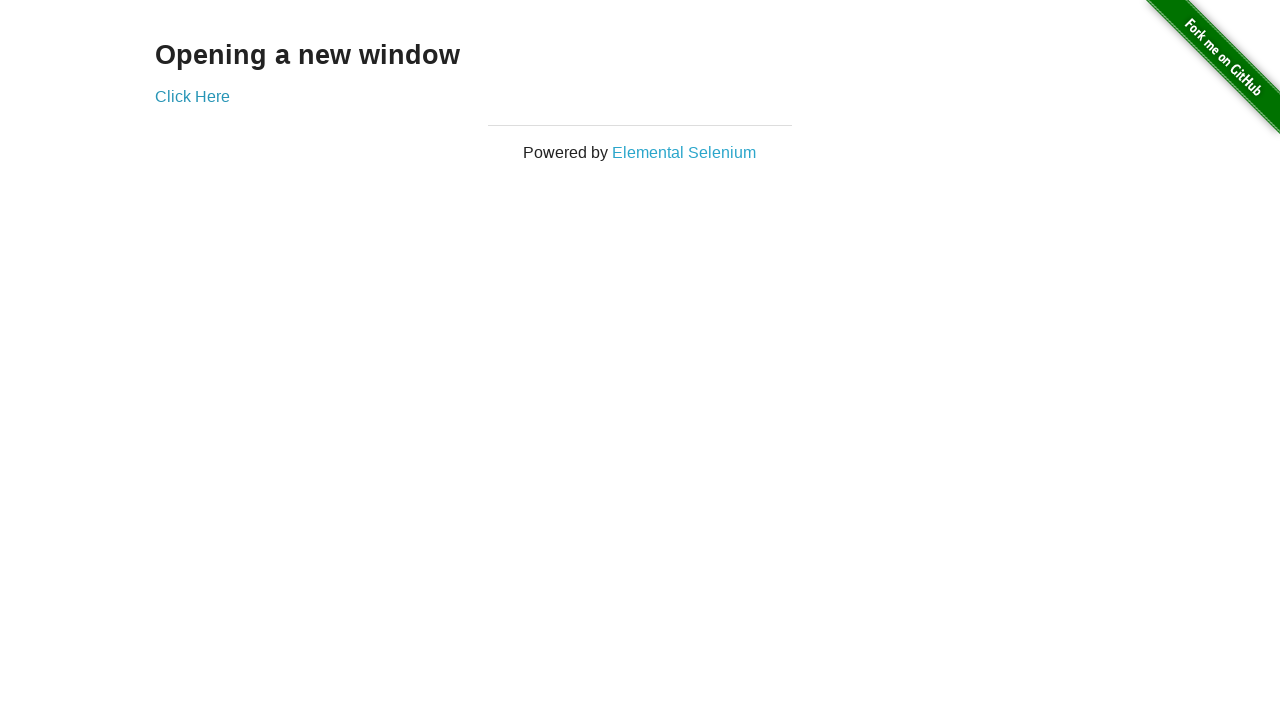

Waited 1000ms for new window to open
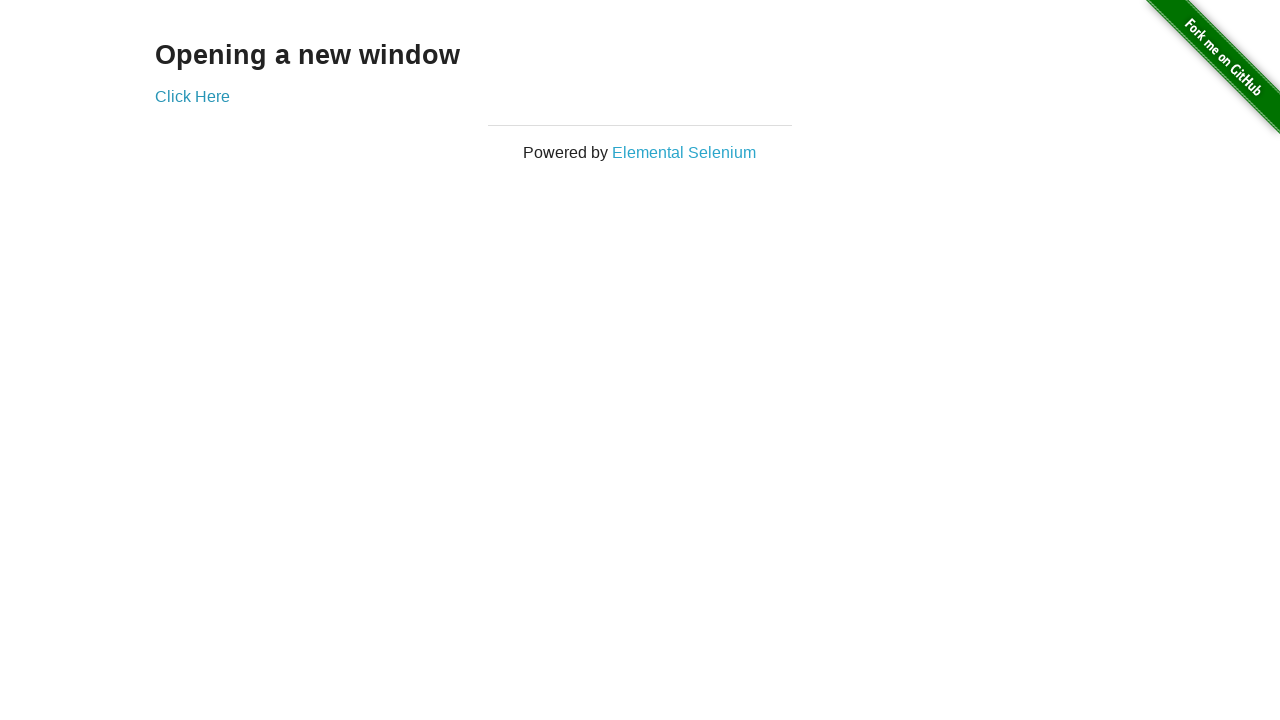

Obtained reference to newly opened window/tab
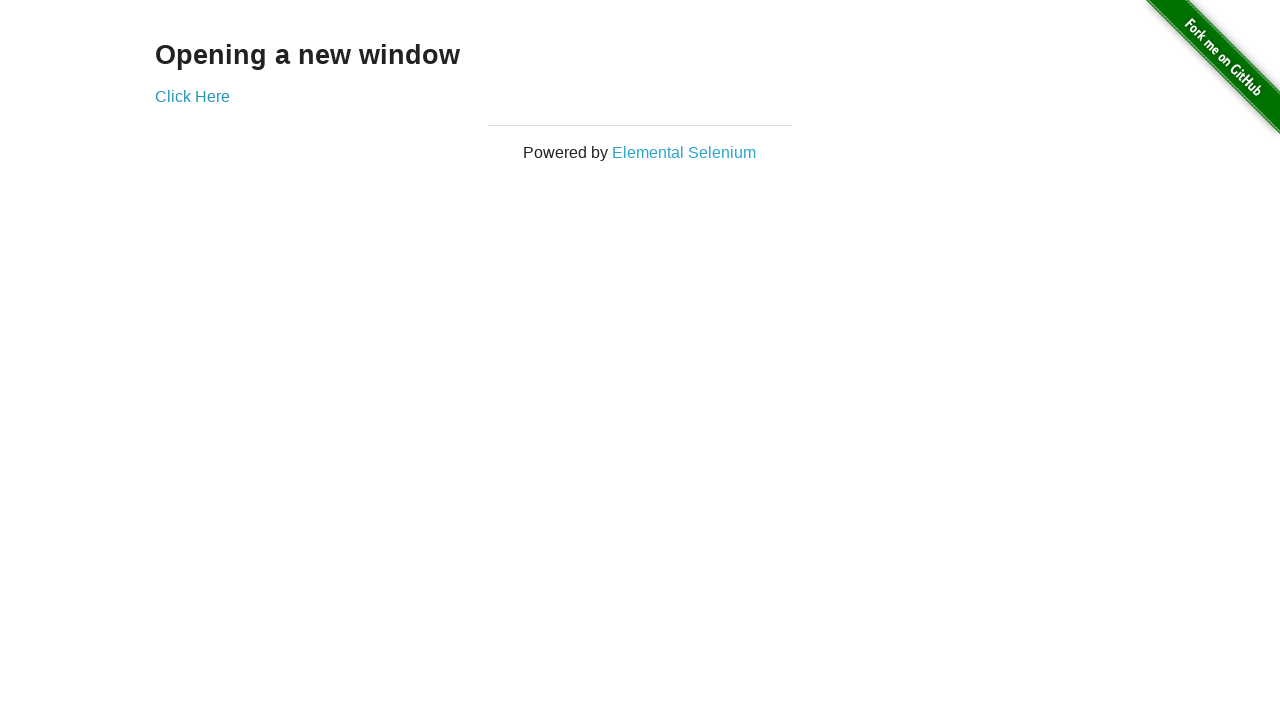

Waited for new page to reach load state
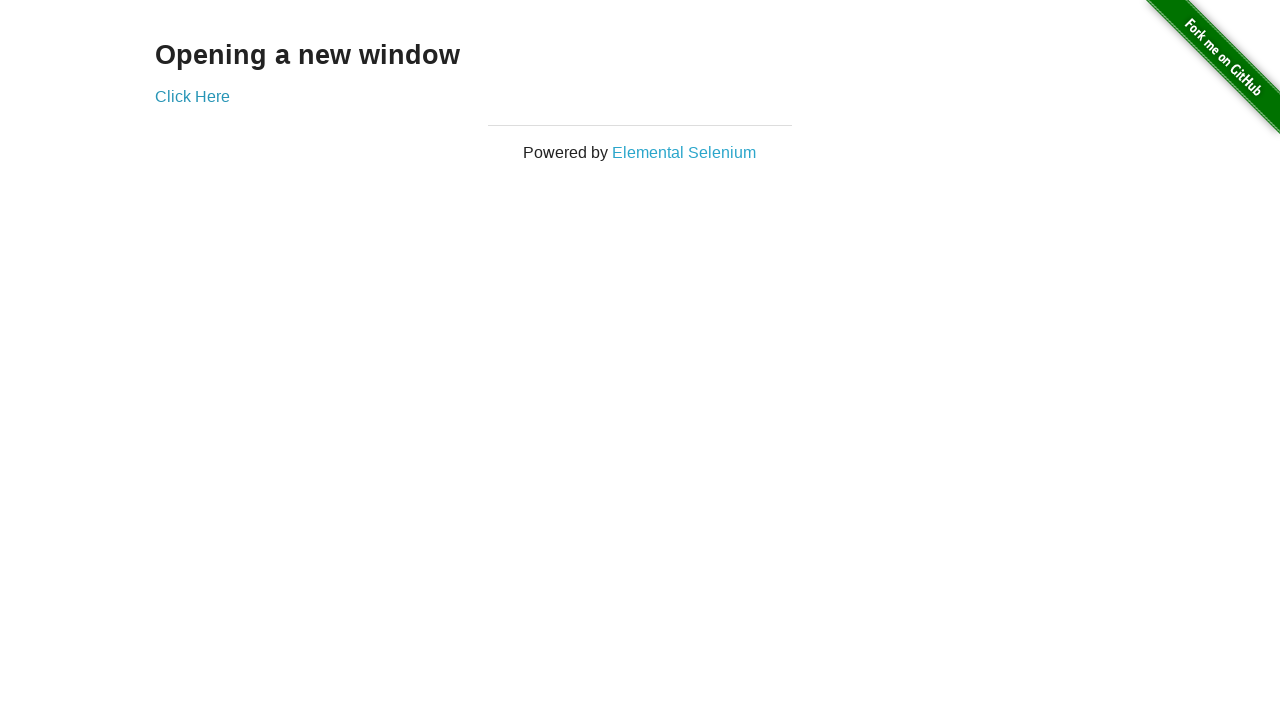

Waited for h3 element to appear in new window
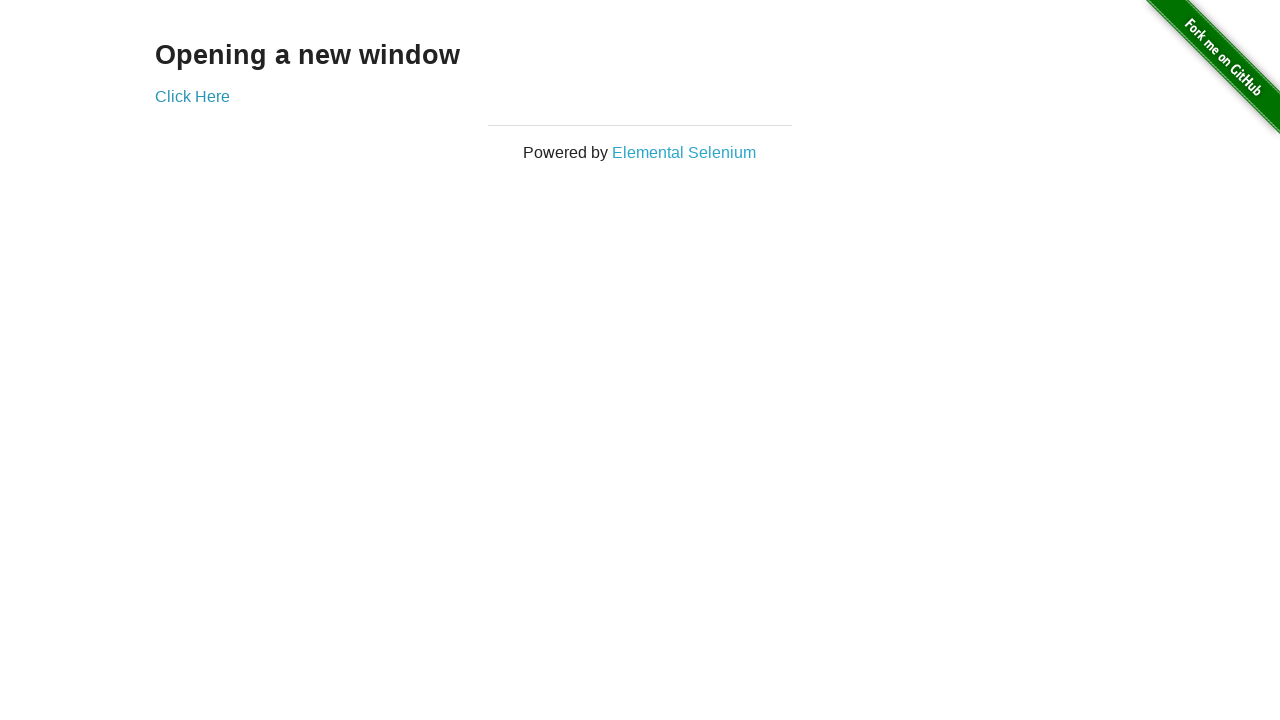

Located h3 element in new window
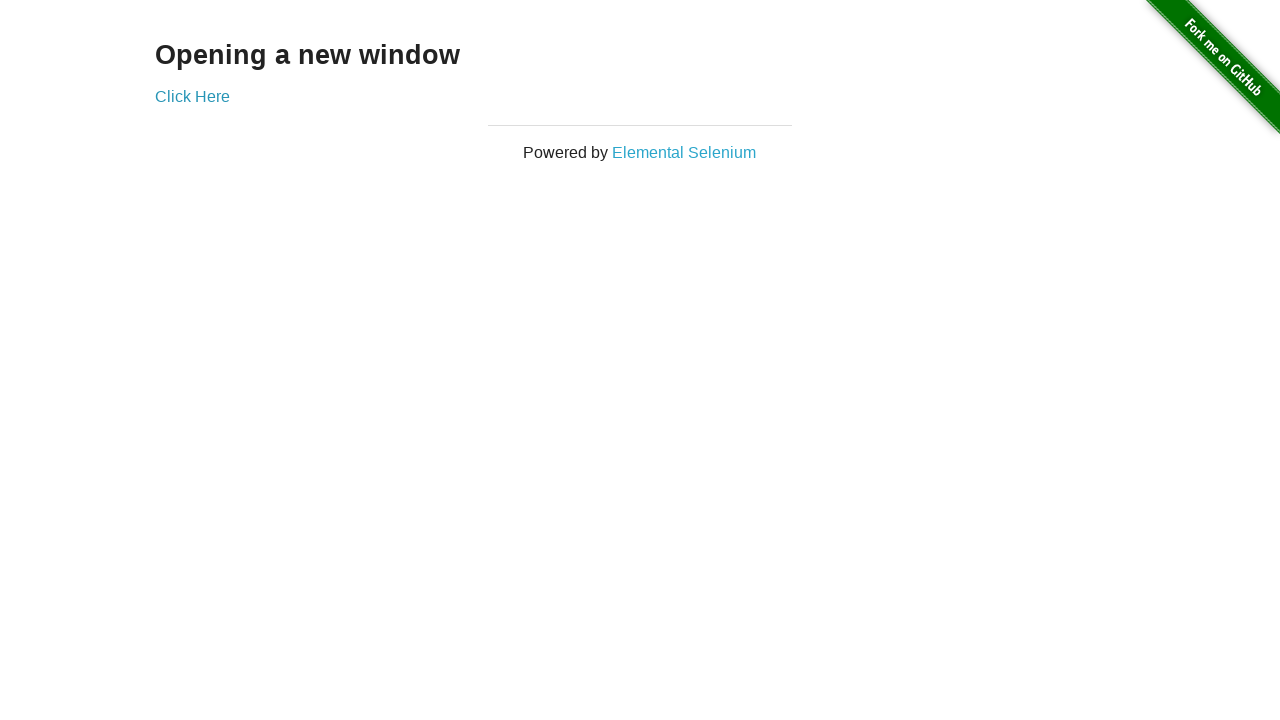

Test PASSED: h3 element contains 'New Window'
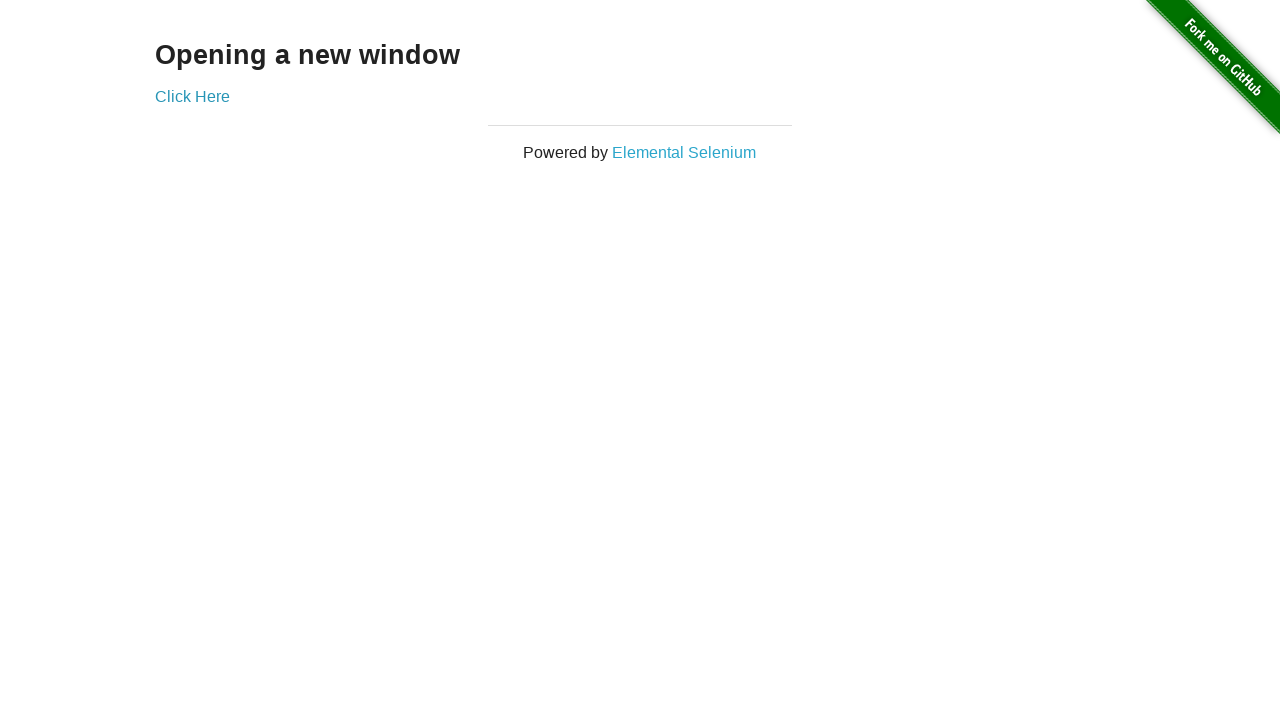

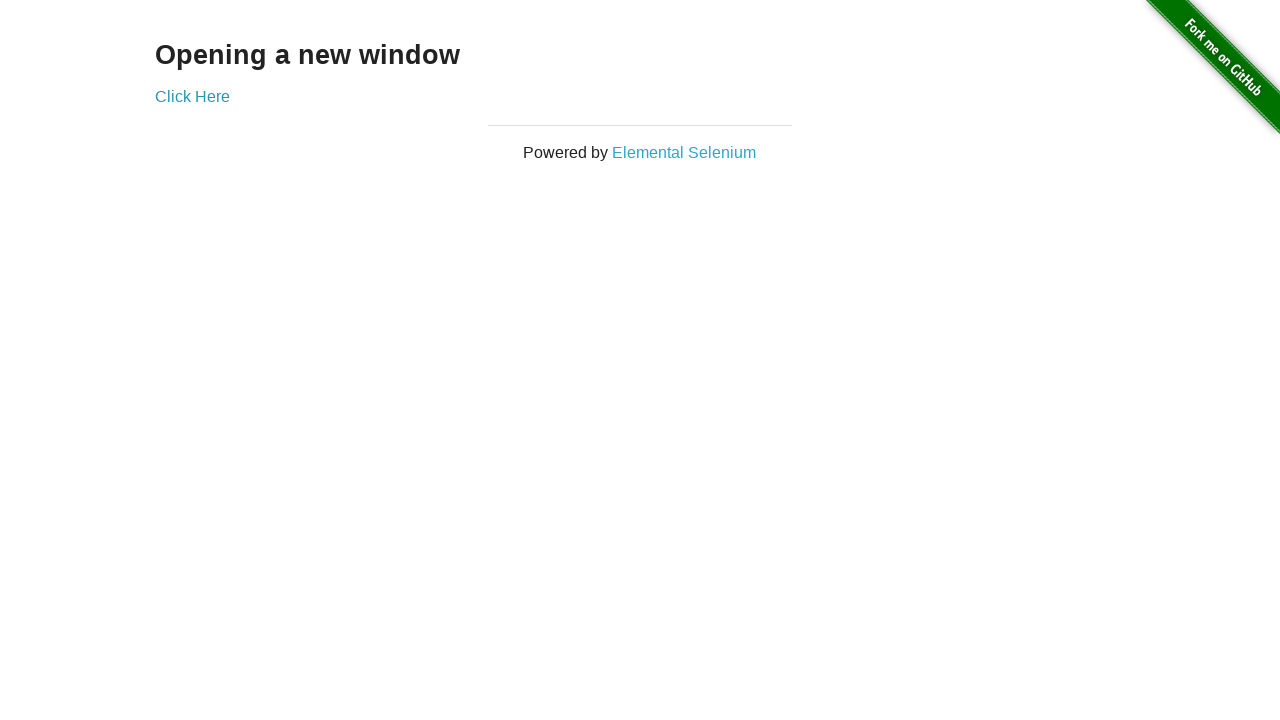